Navigates through movie data by clicking on year links and verifying that movie information (titles, nominations, awards) loads for each year

Starting URL: https://www.scrapethissite.com/pages/ajax-javascript/#

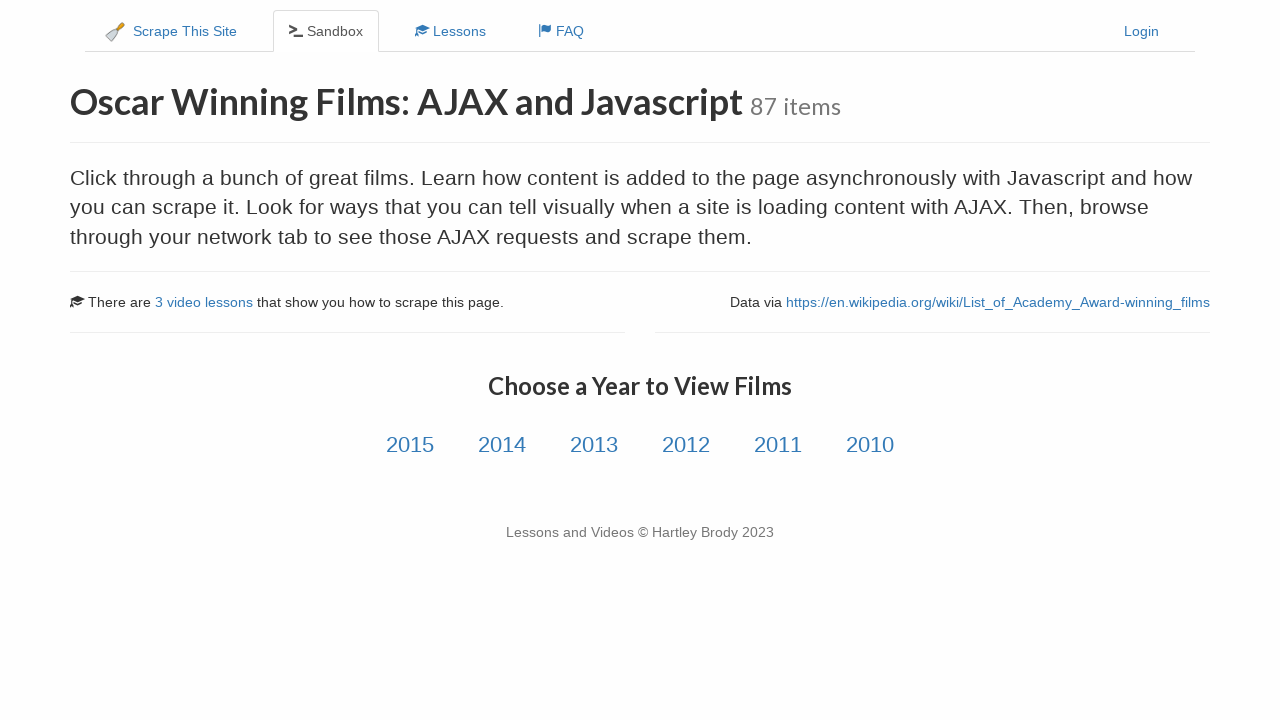

Waited for year links to become visible
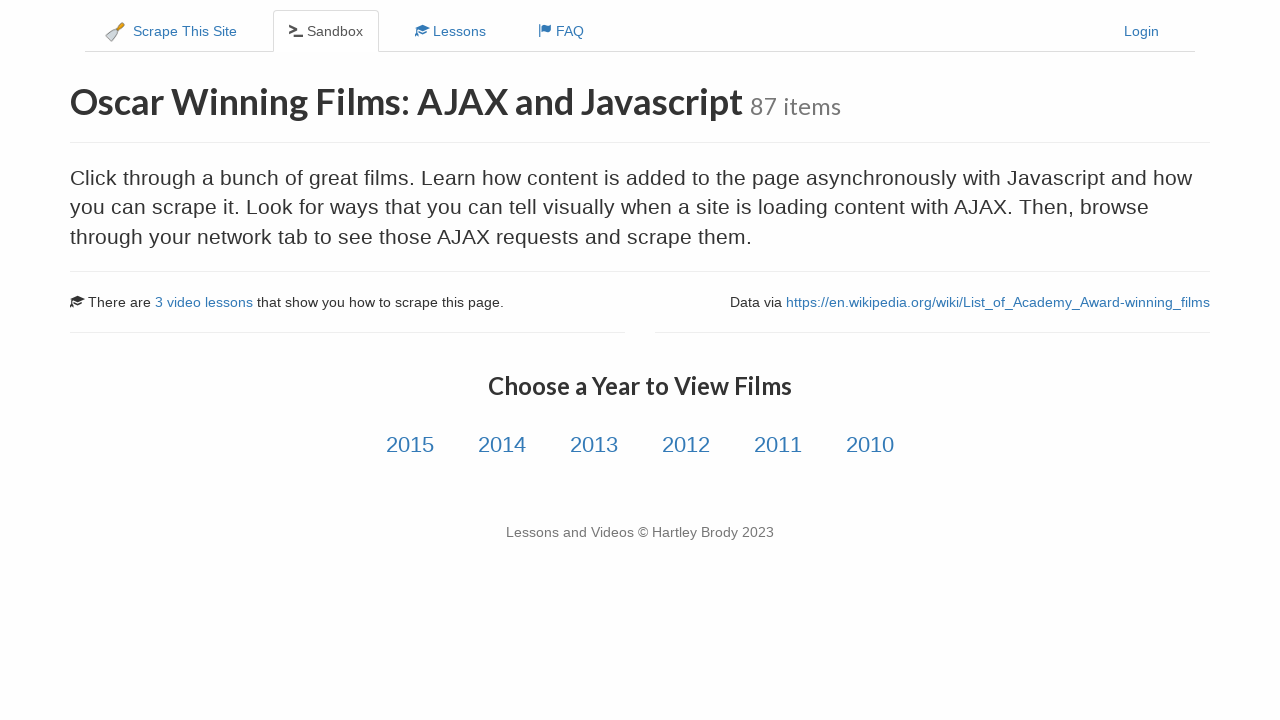

Retrieved all year links from the page
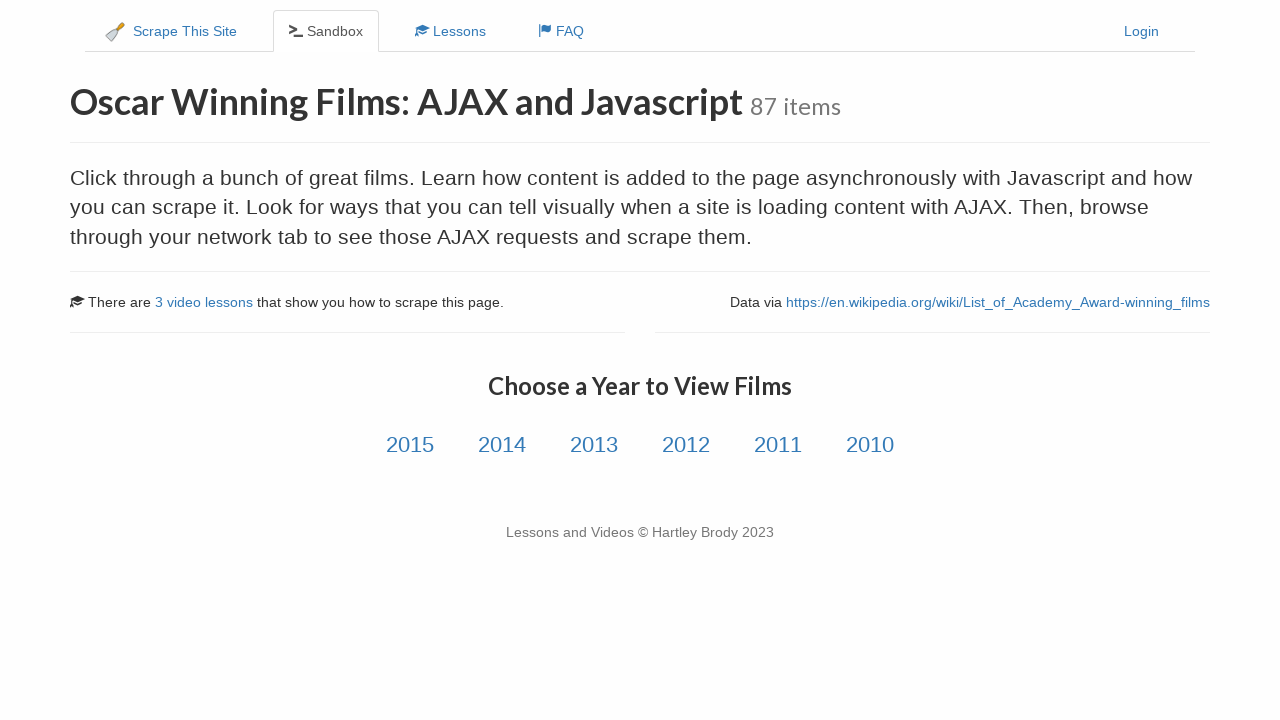

Re-queried year links (iteration 1)
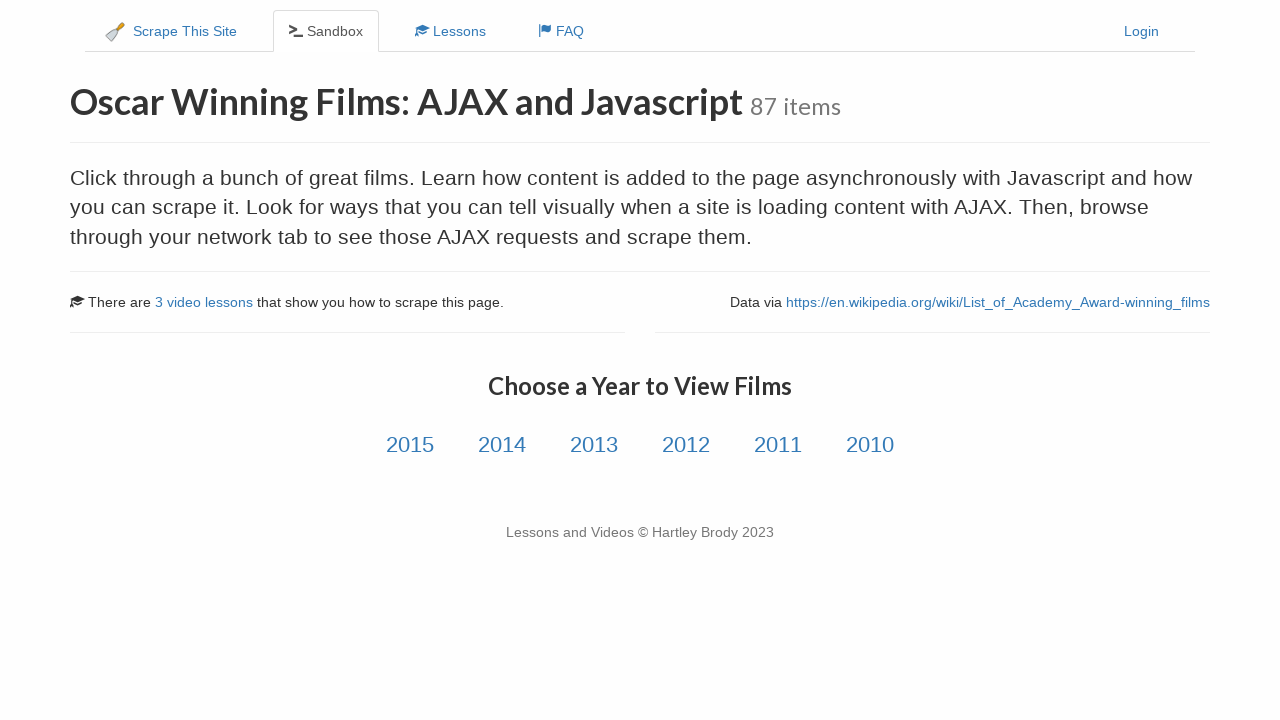

Clicked on year link 1
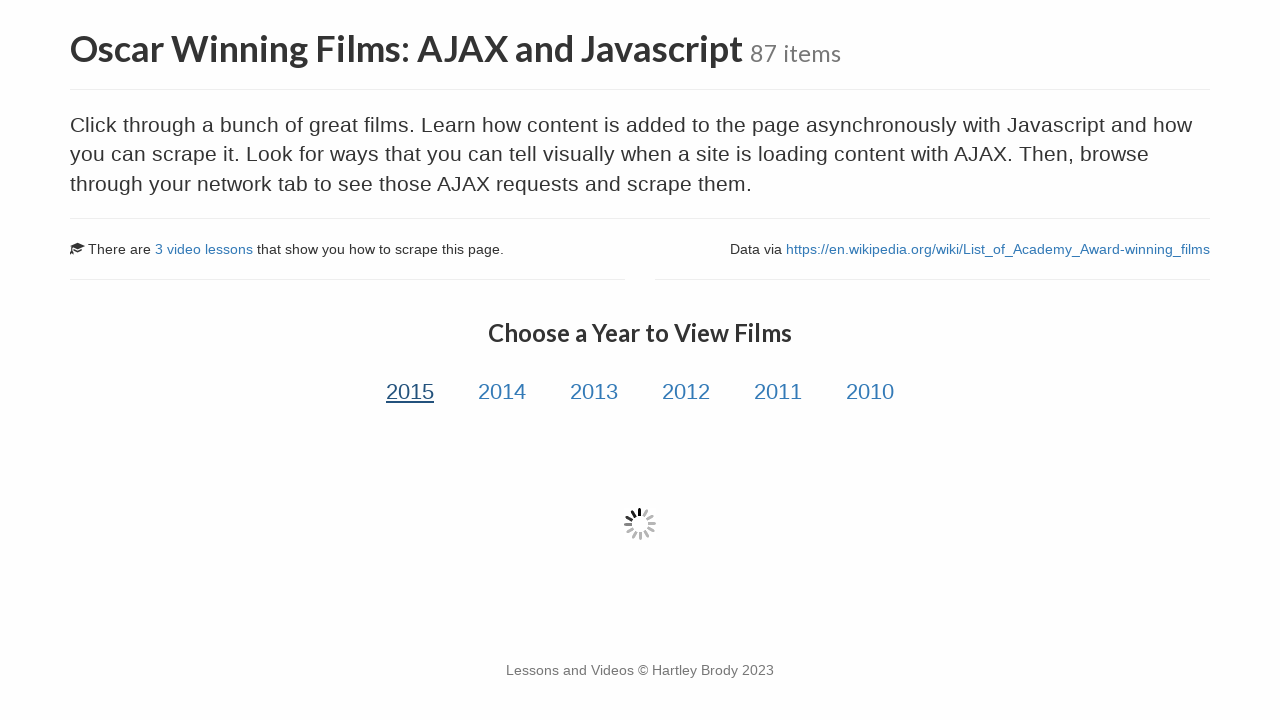

Movie titles loaded for the selected year
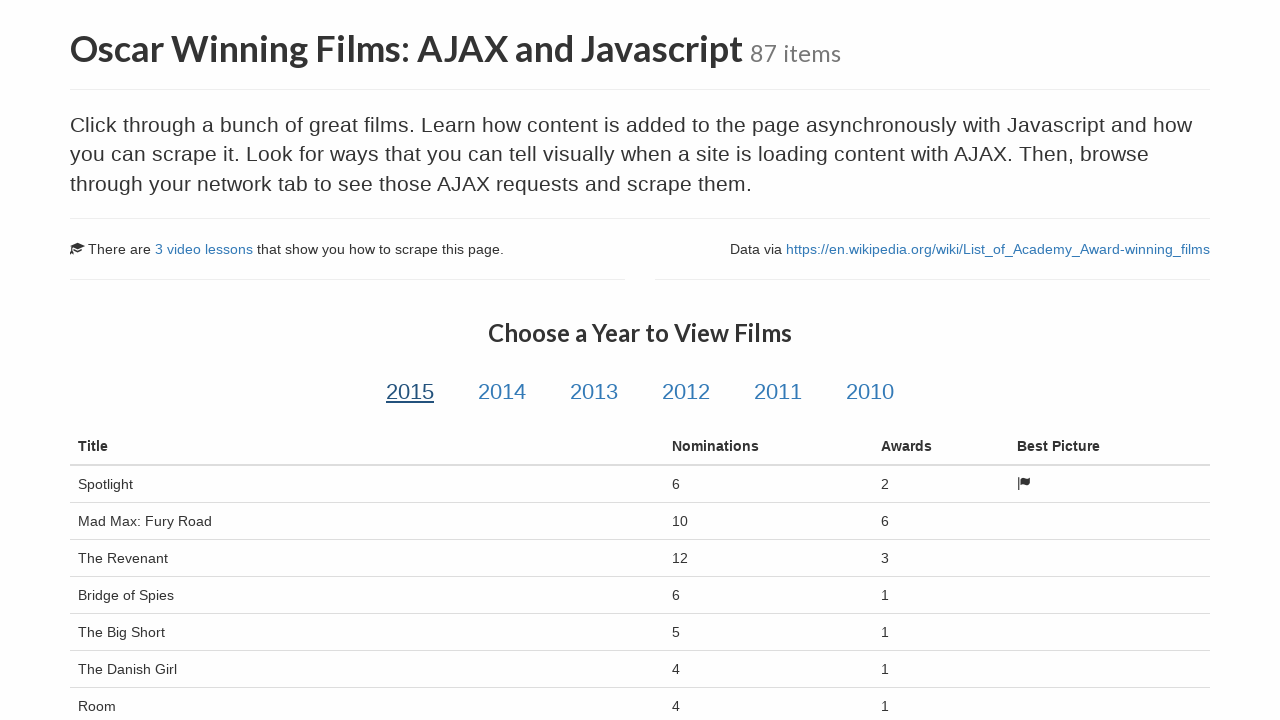

Movie nominations data is visible
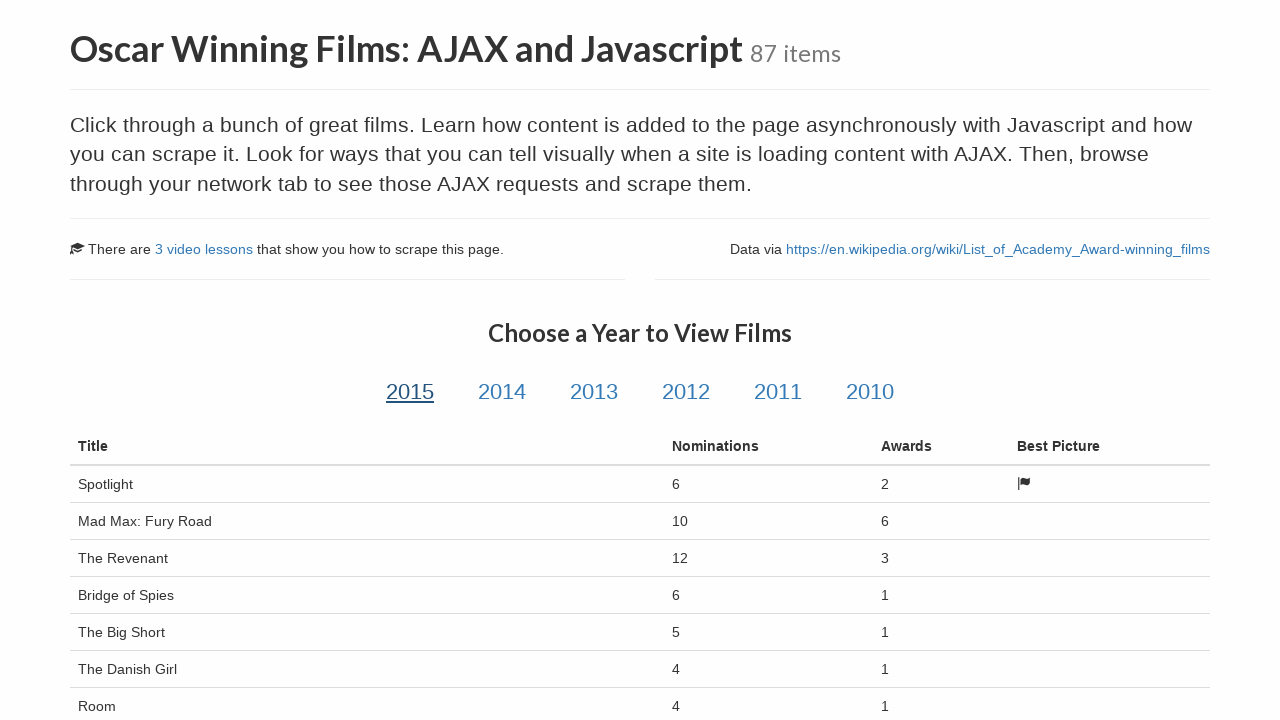

Movie awards data is visible
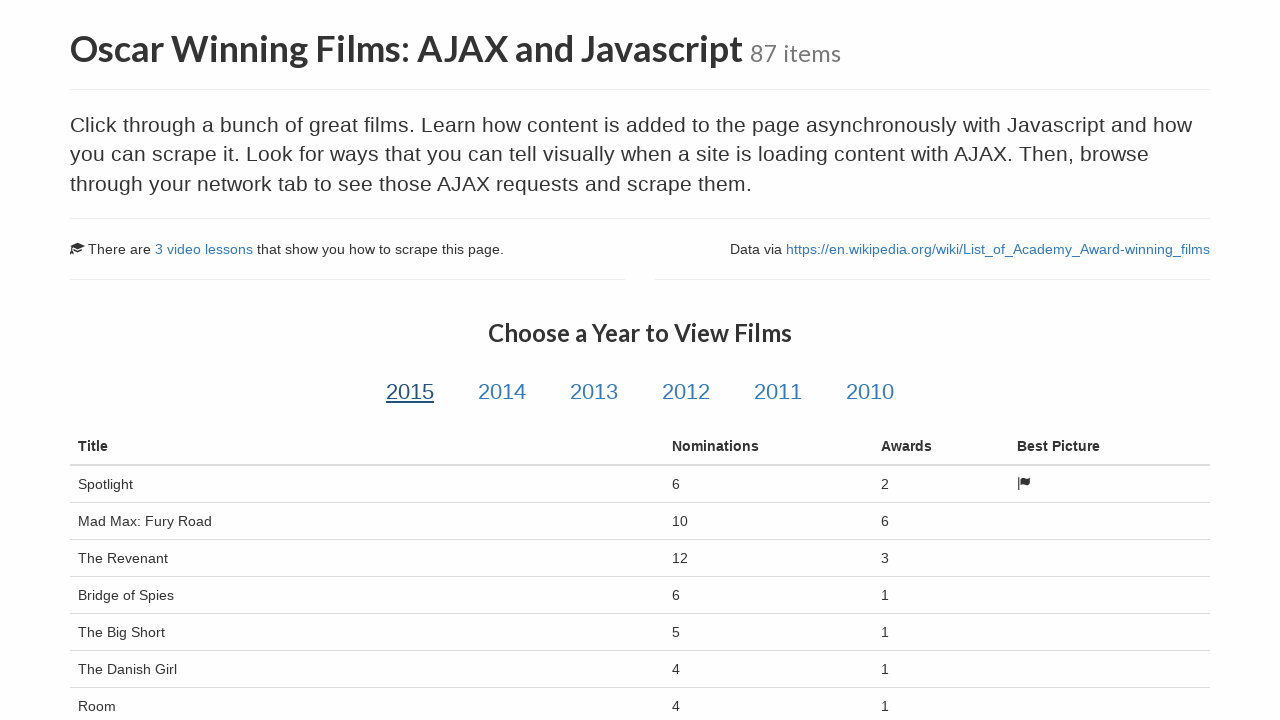

Re-queried year links (iteration 2)
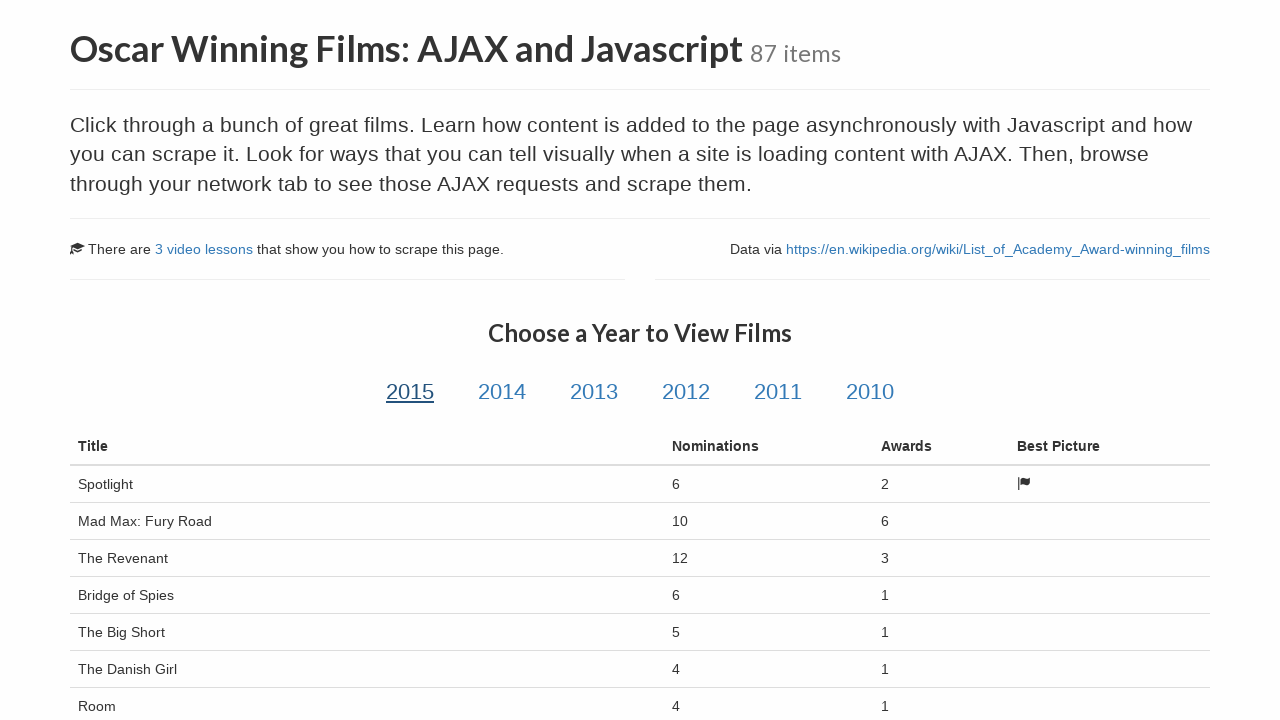

Clicked on year link 2
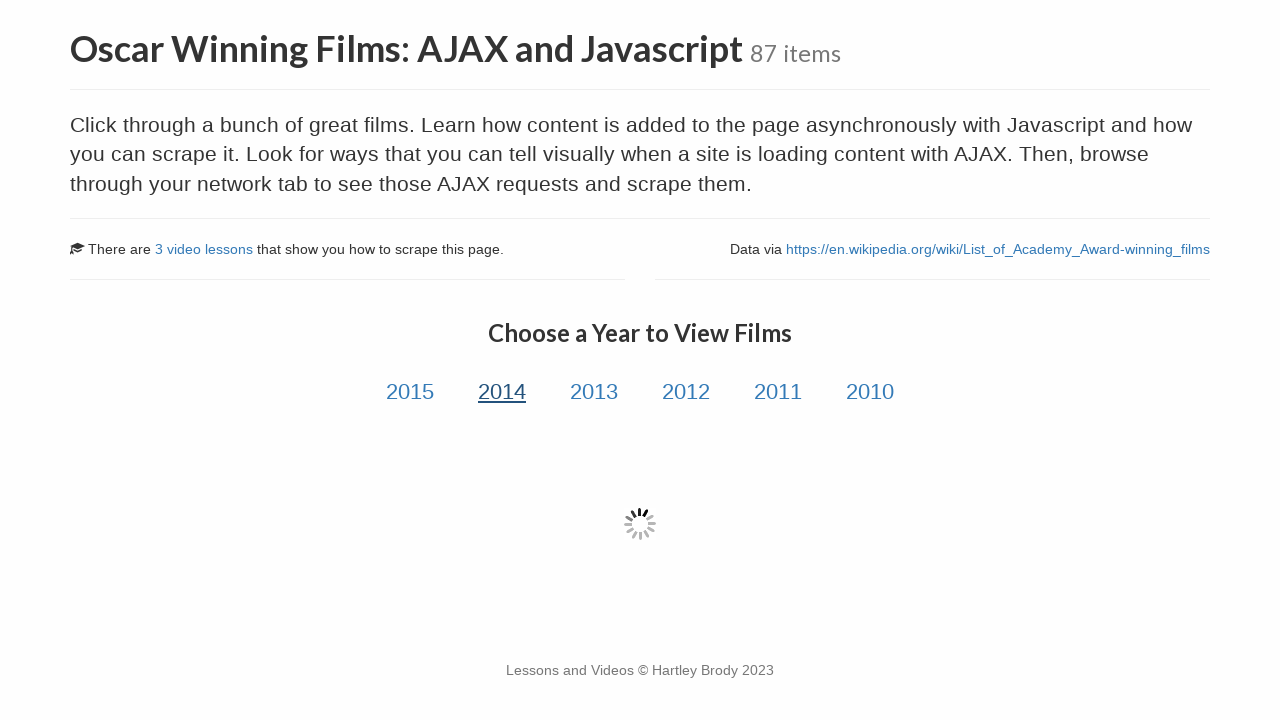

Movie titles loaded for the selected year
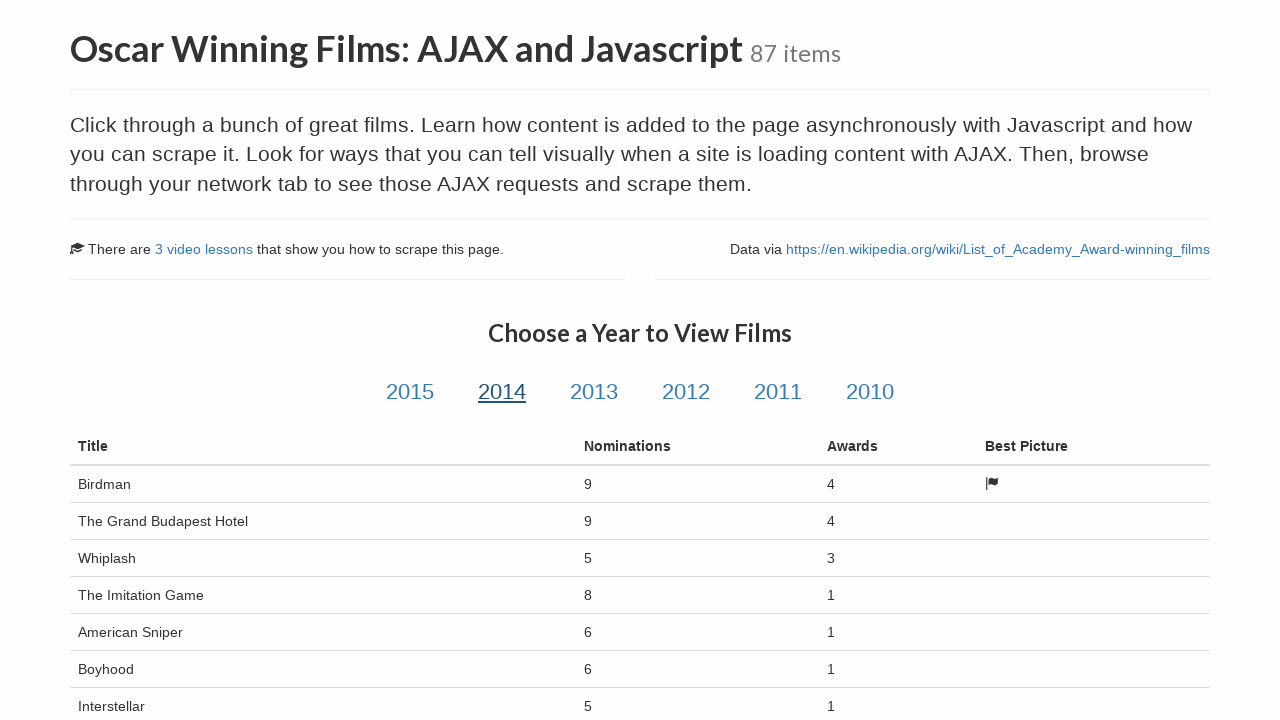

Movie nominations data is visible
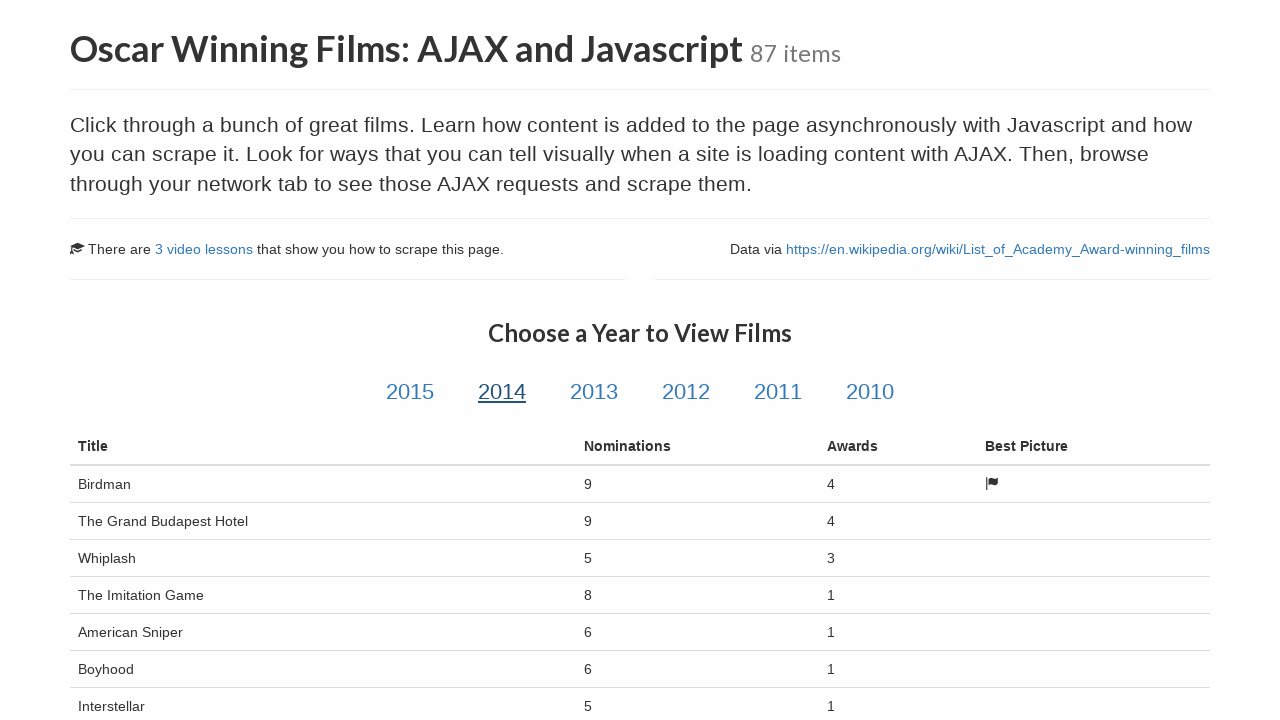

Movie awards data is visible
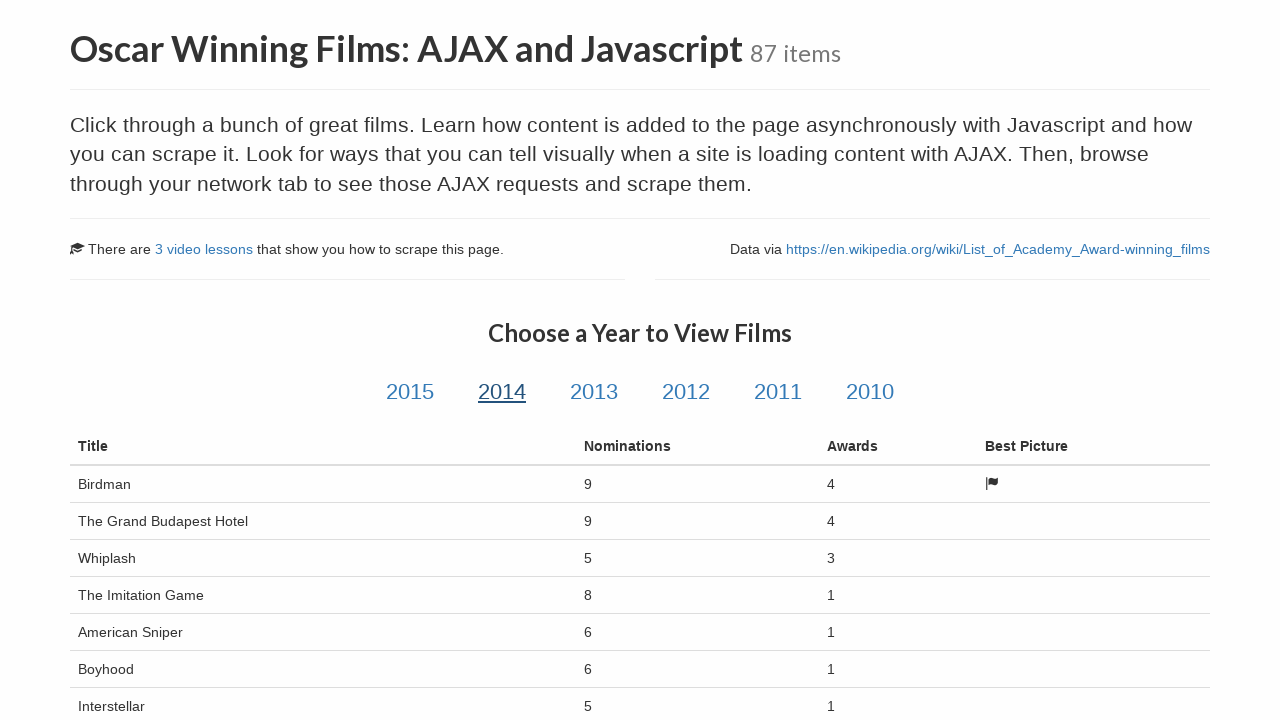

Re-queried year links (iteration 3)
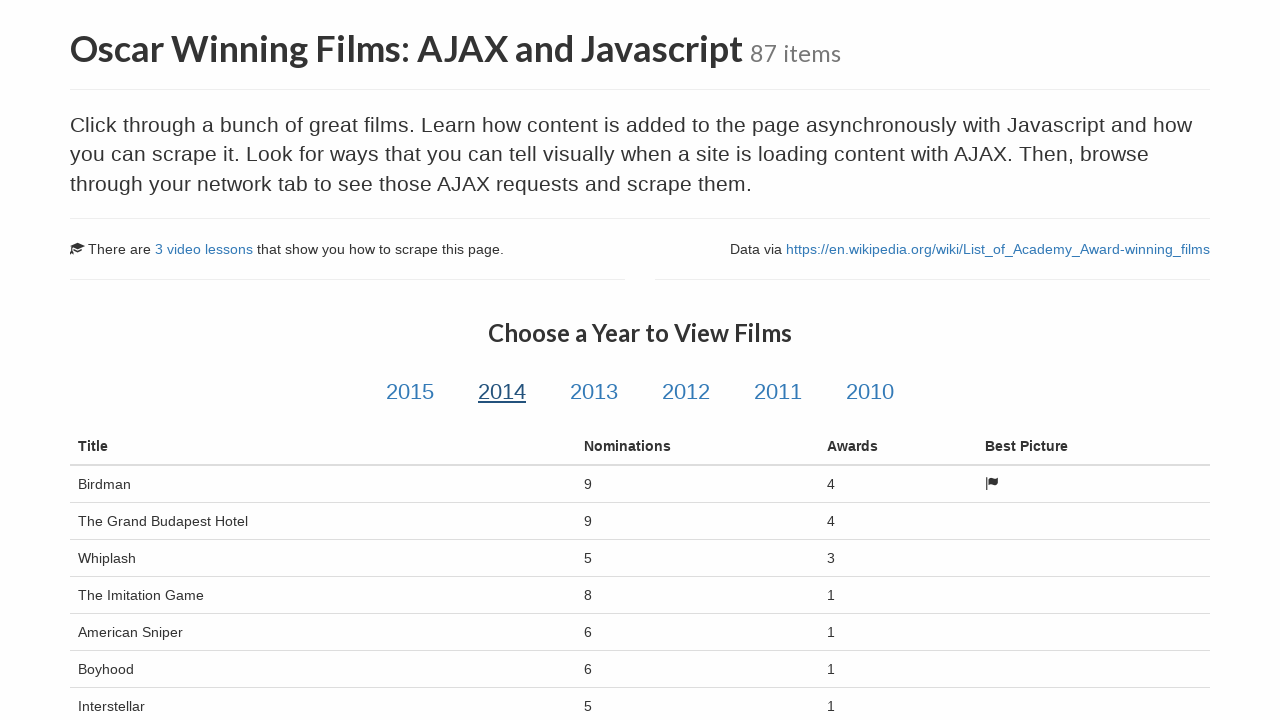

Clicked on year link 3
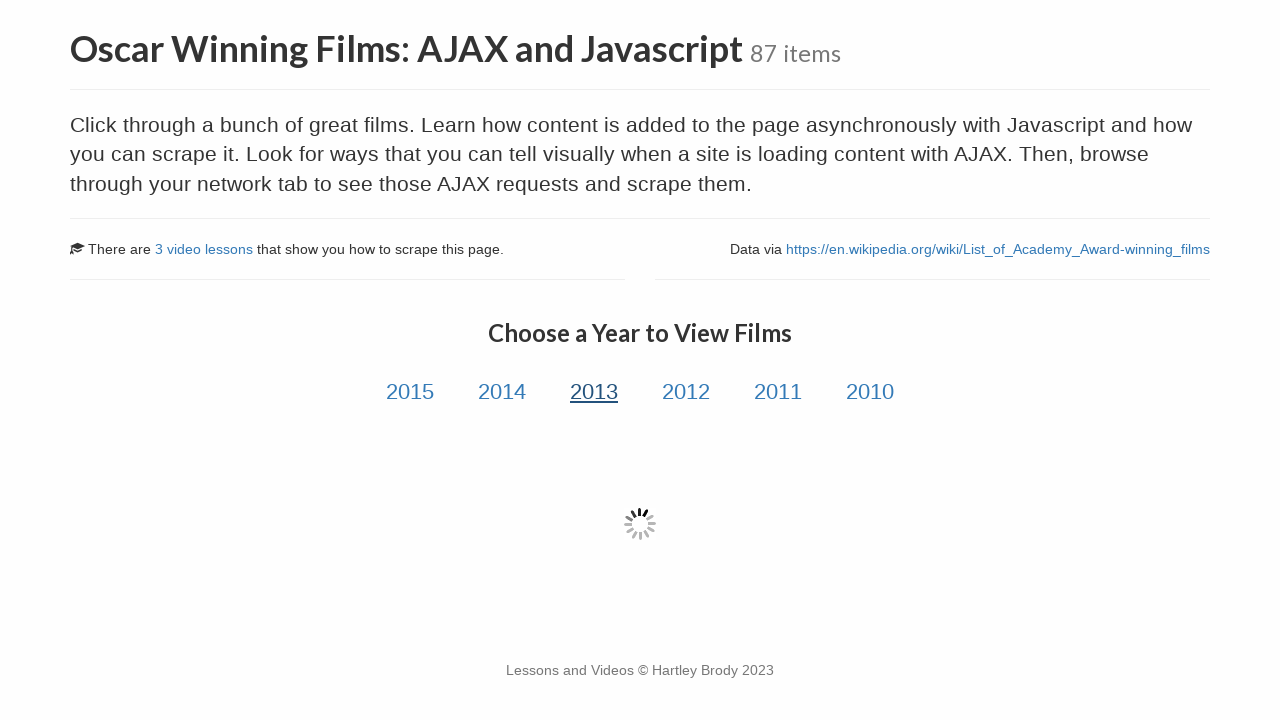

Movie titles loaded for the selected year
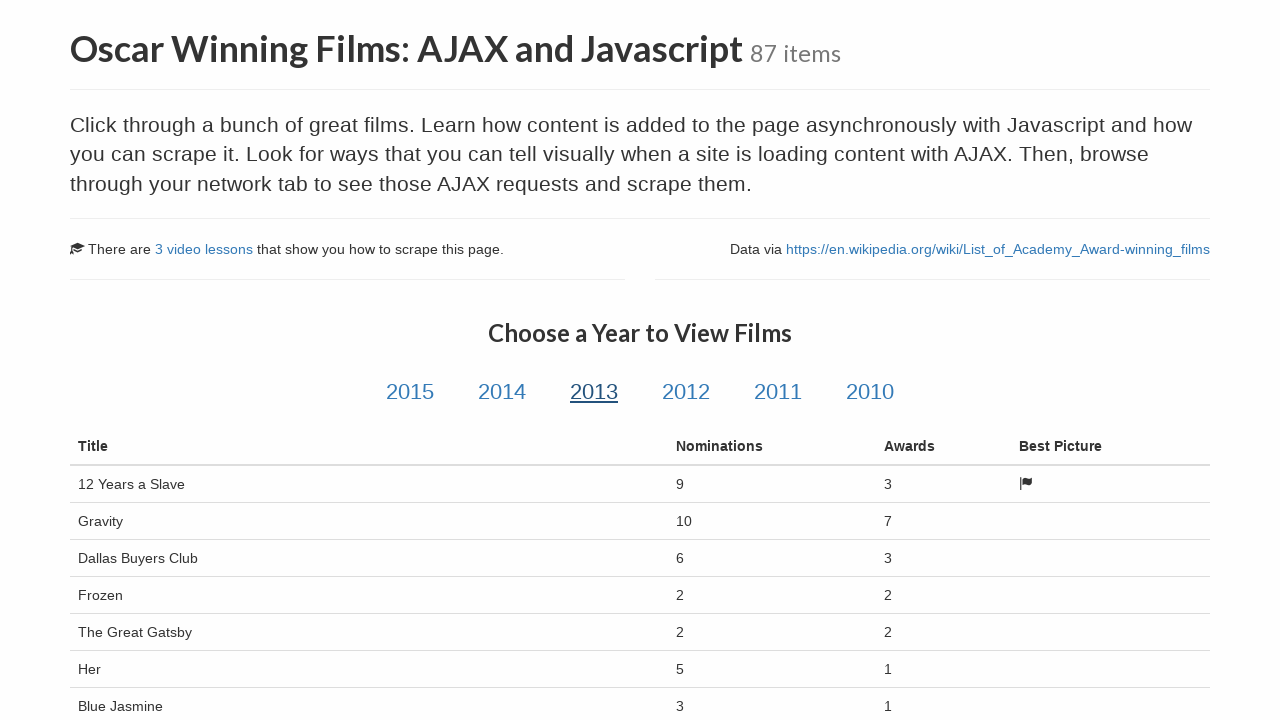

Movie nominations data is visible
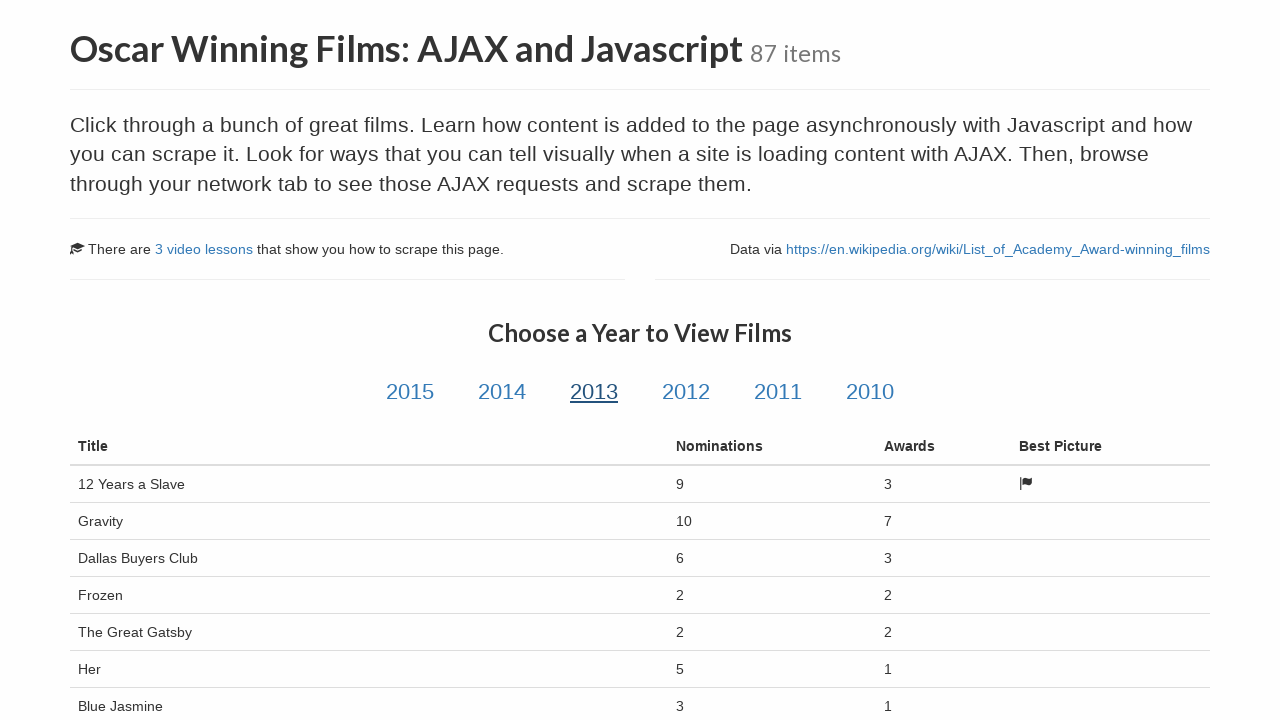

Movie awards data is visible
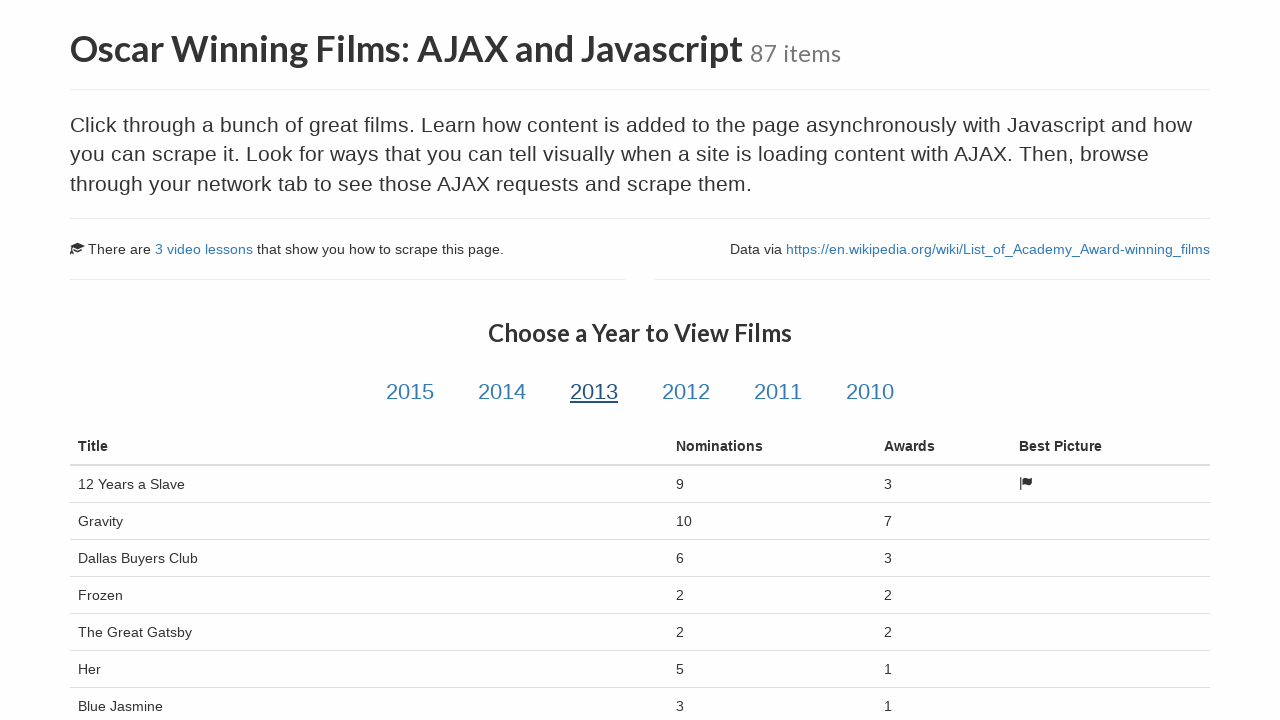

Re-queried year links (iteration 4)
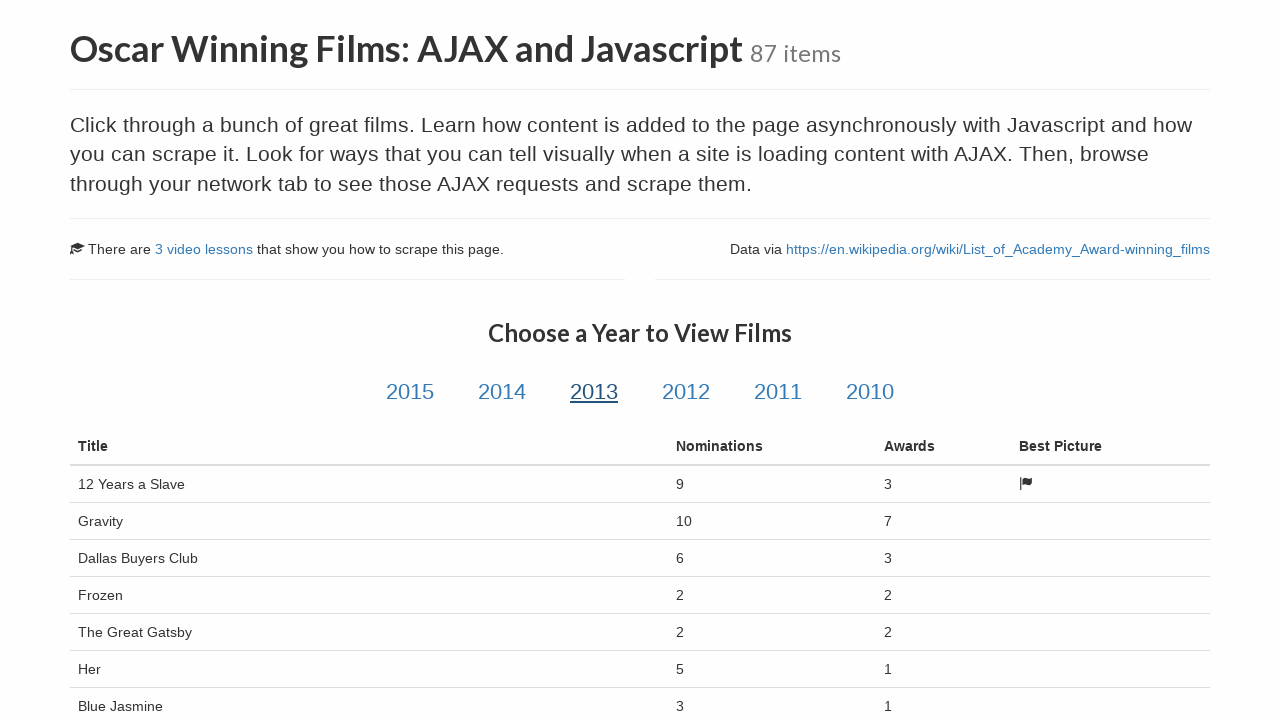

Clicked on year link 4
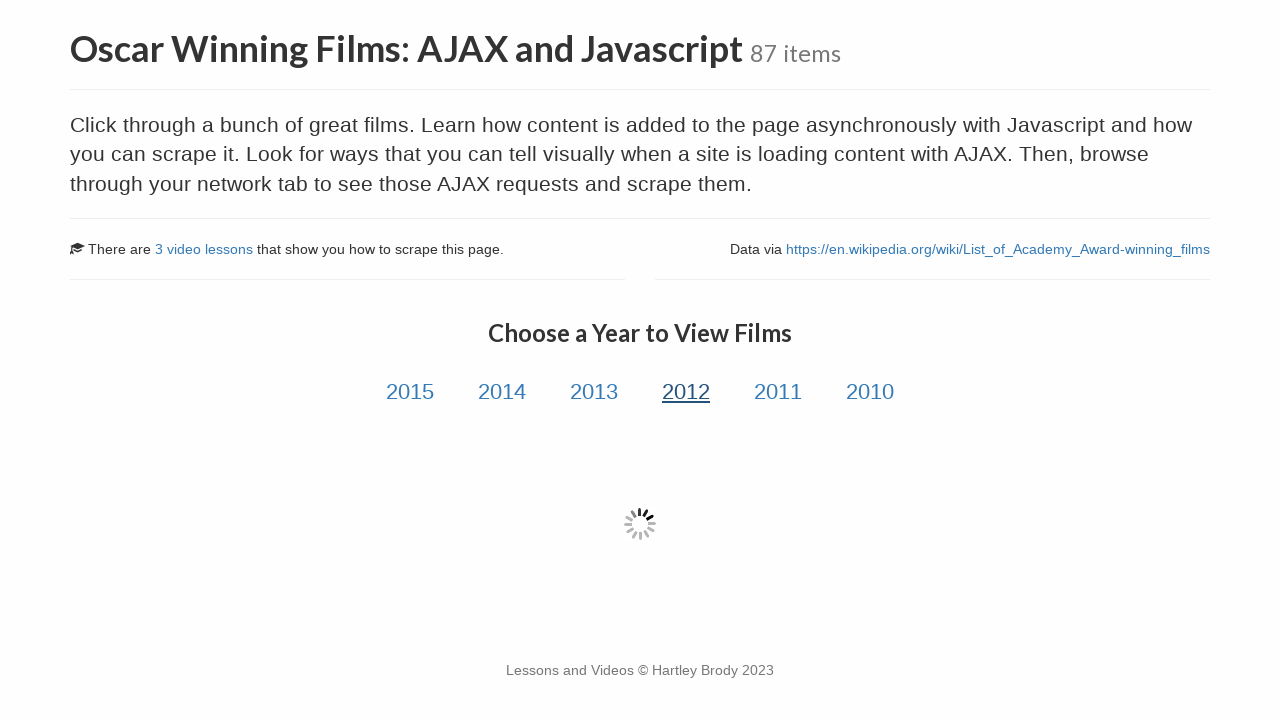

Movie titles loaded for the selected year
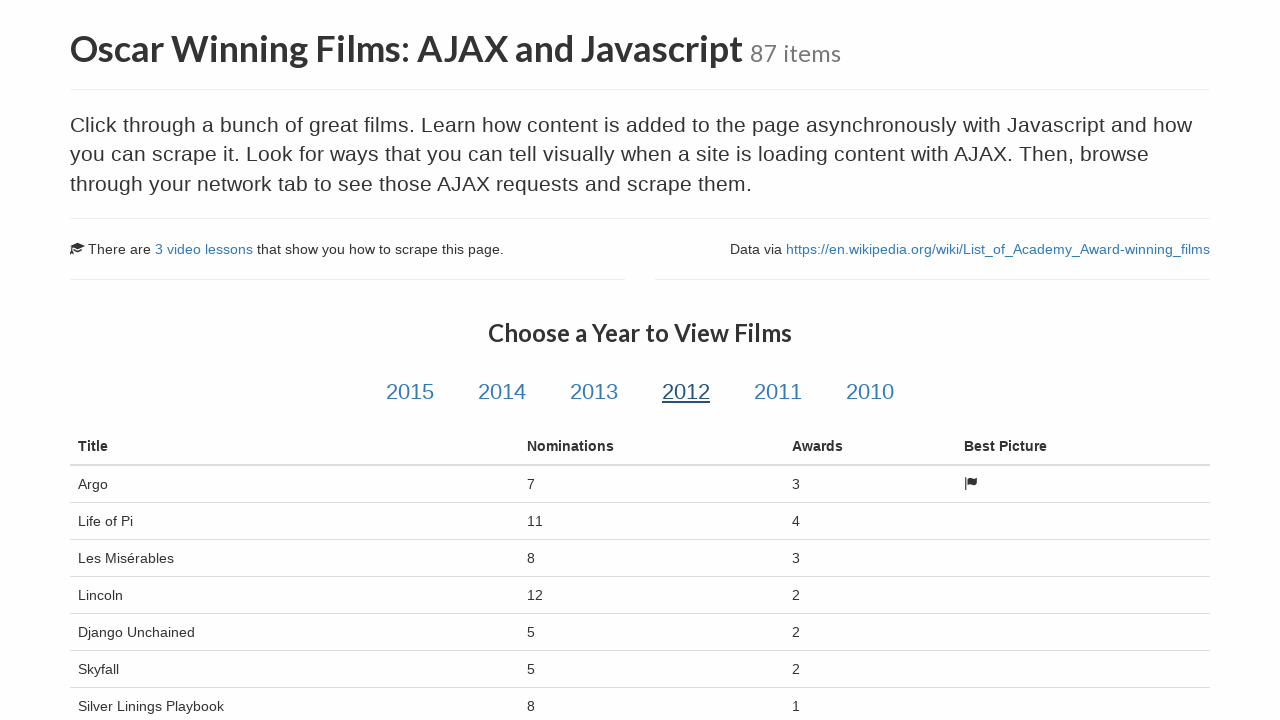

Movie nominations data is visible
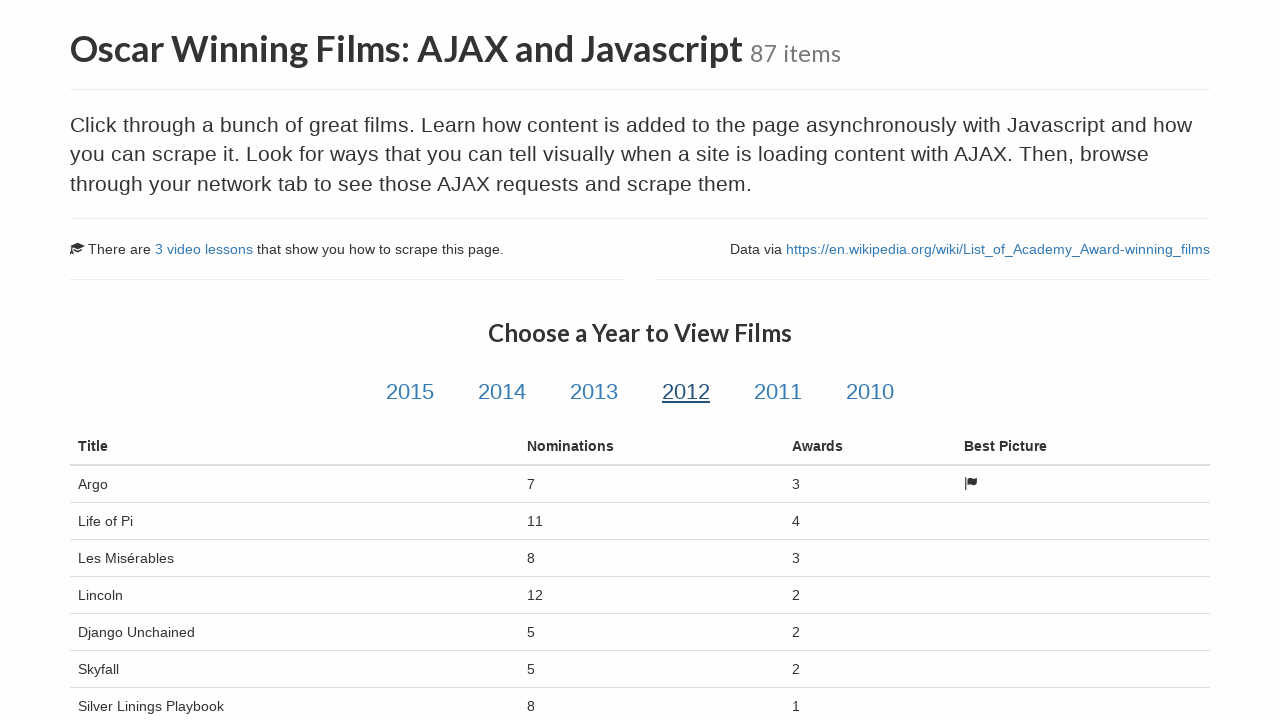

Movie awards data is visible
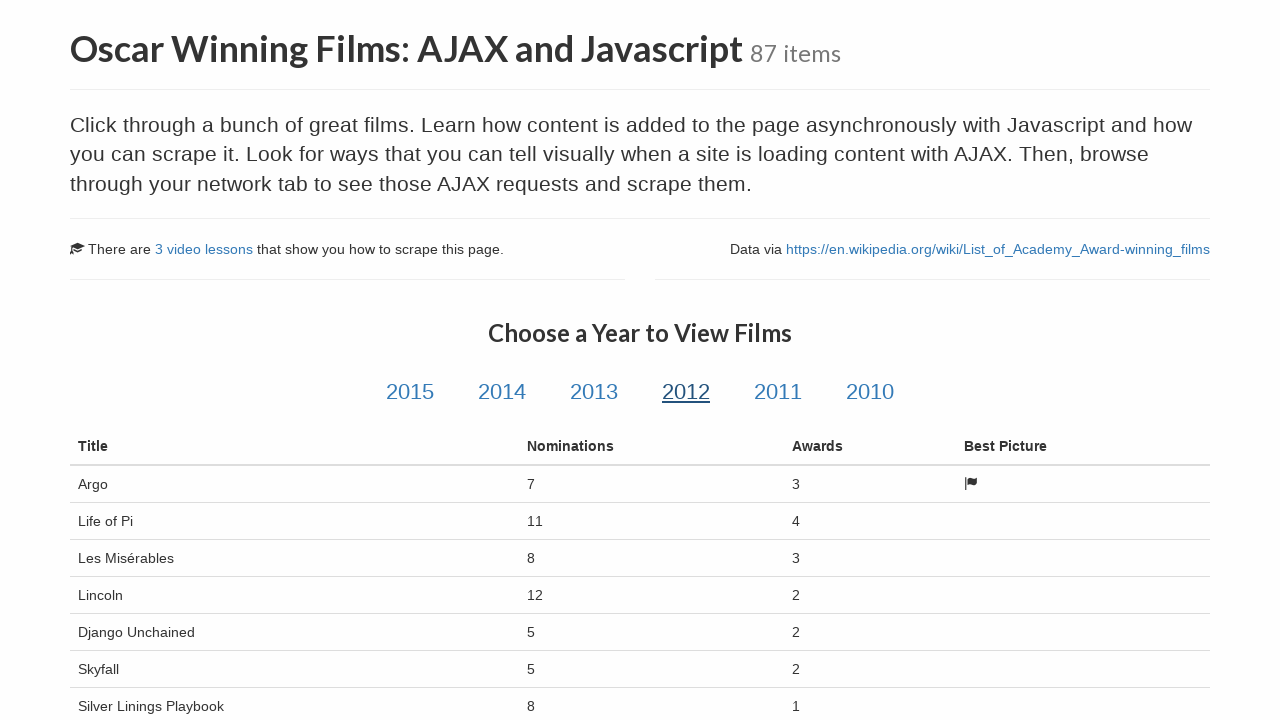

Re-queried year links (iteration 5)
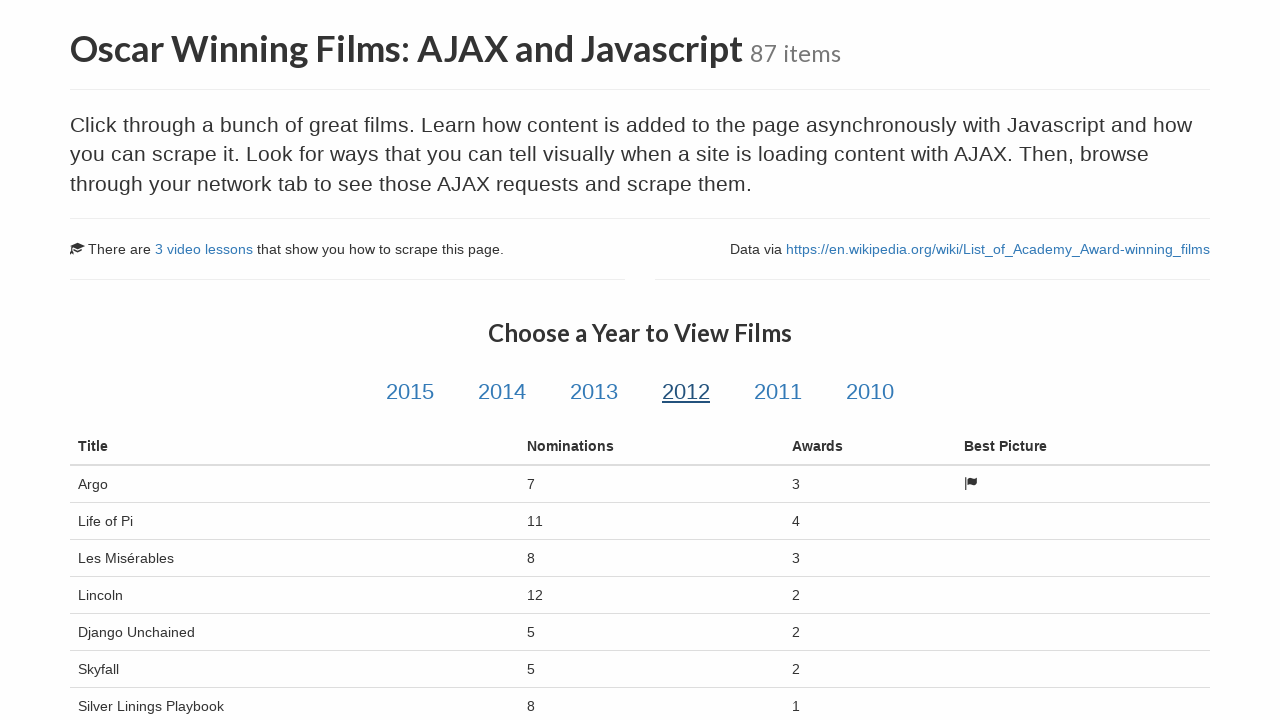

Clicked on year link 5
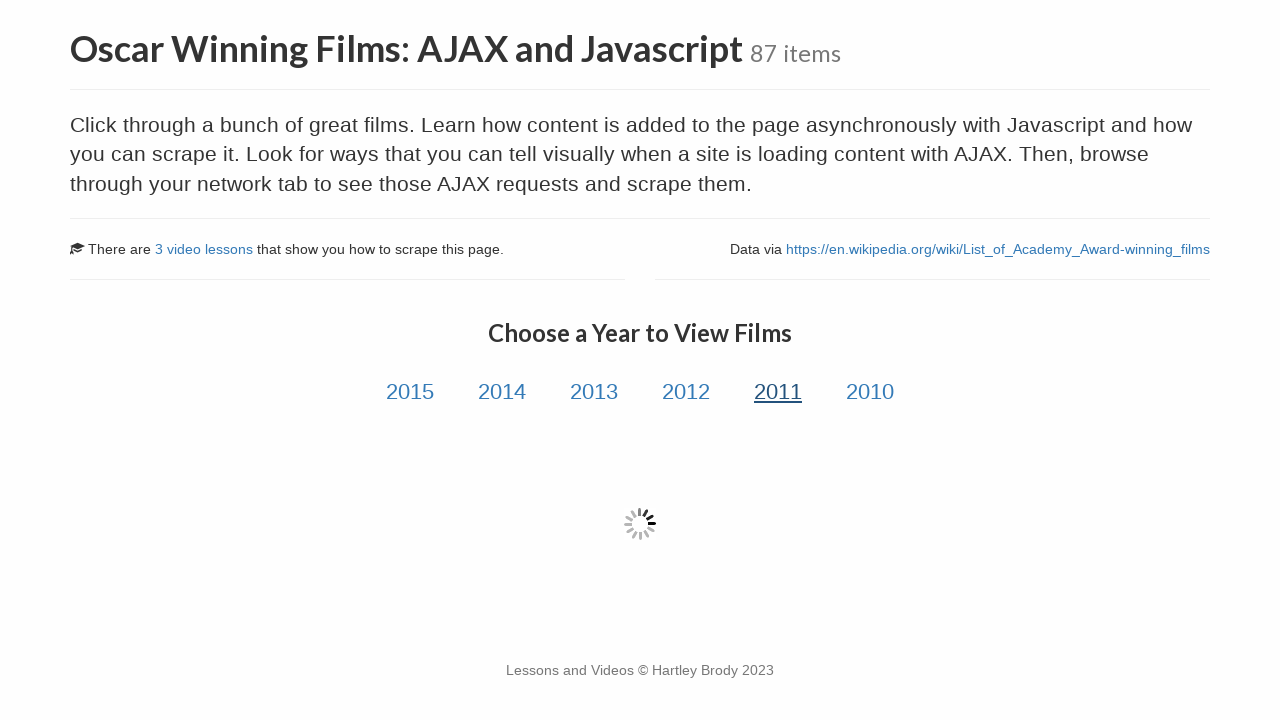

Movie titles loaded for the selected year
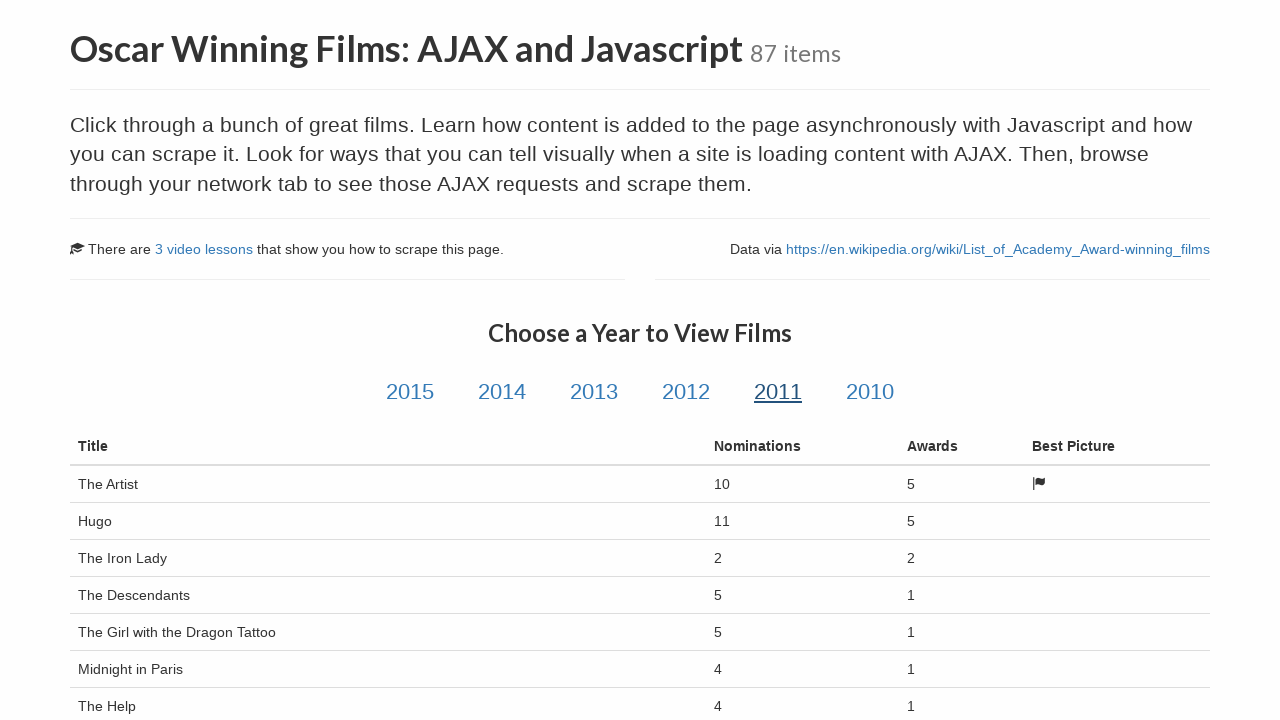

Movie nominations data is visible
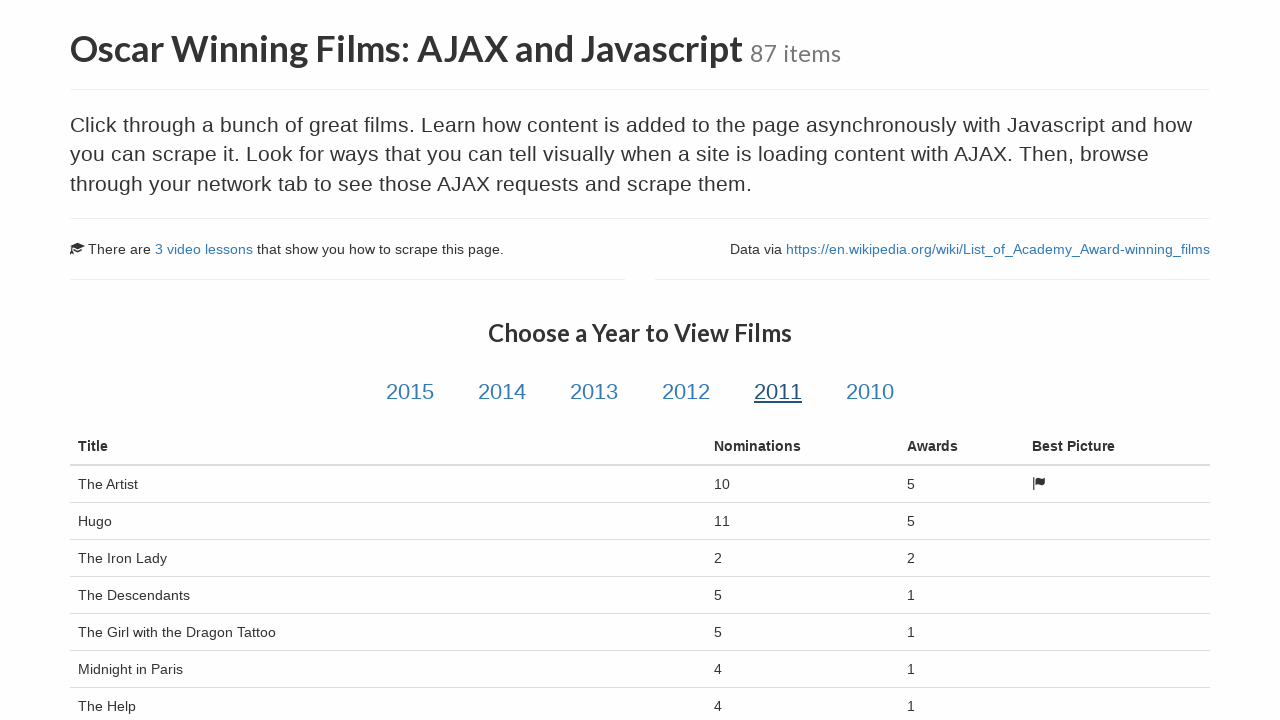

Movie awards data is visible
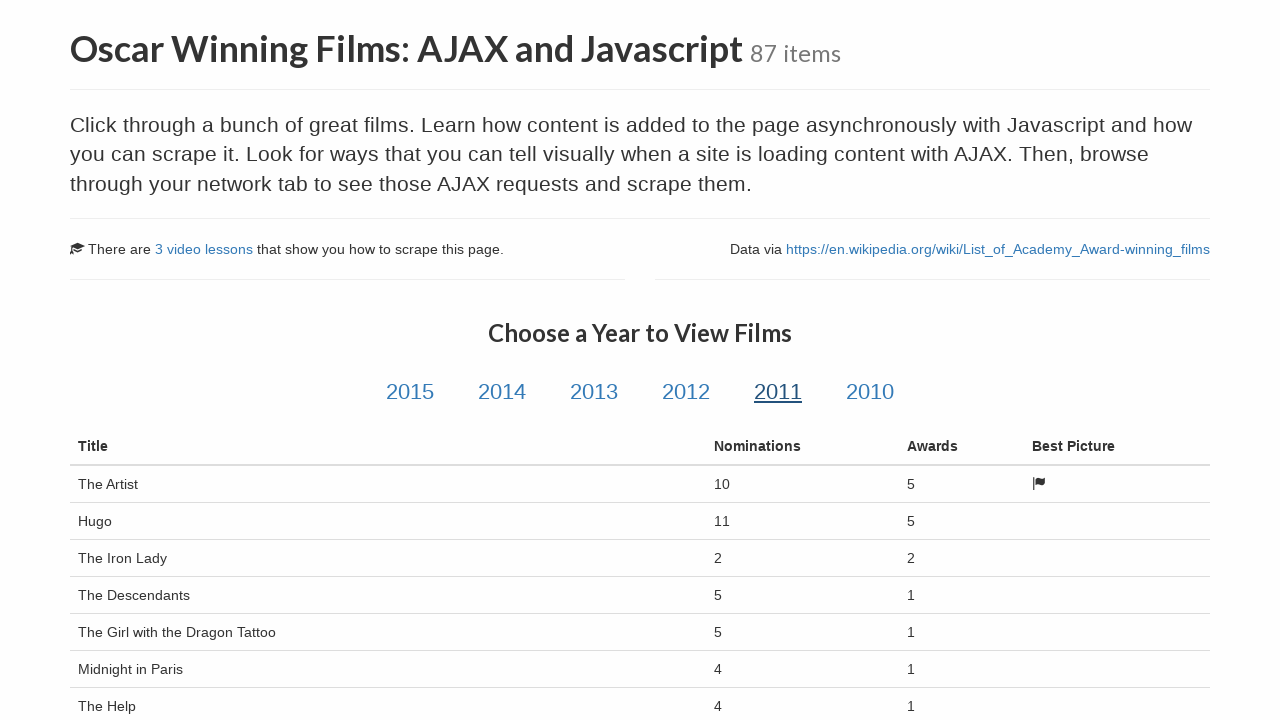

Re-queried year links (iteration 6)
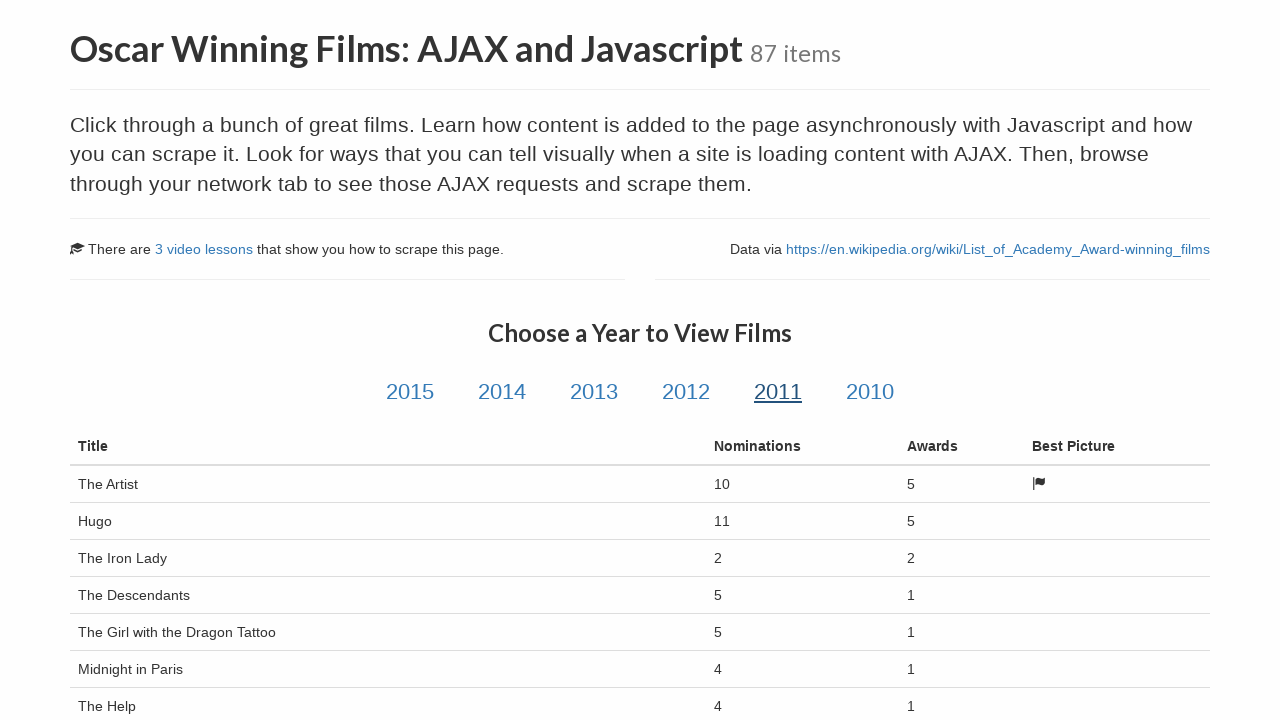

Clicked on year link 6
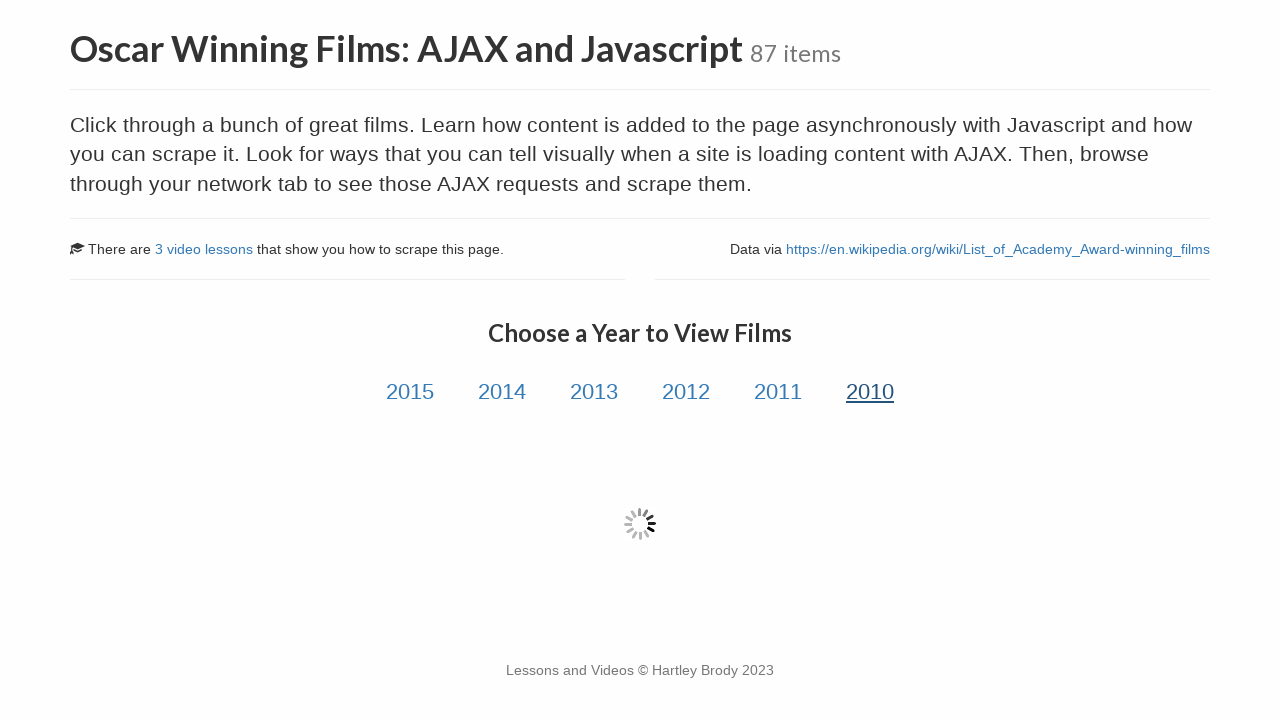

Movie titles loaded for the selected year
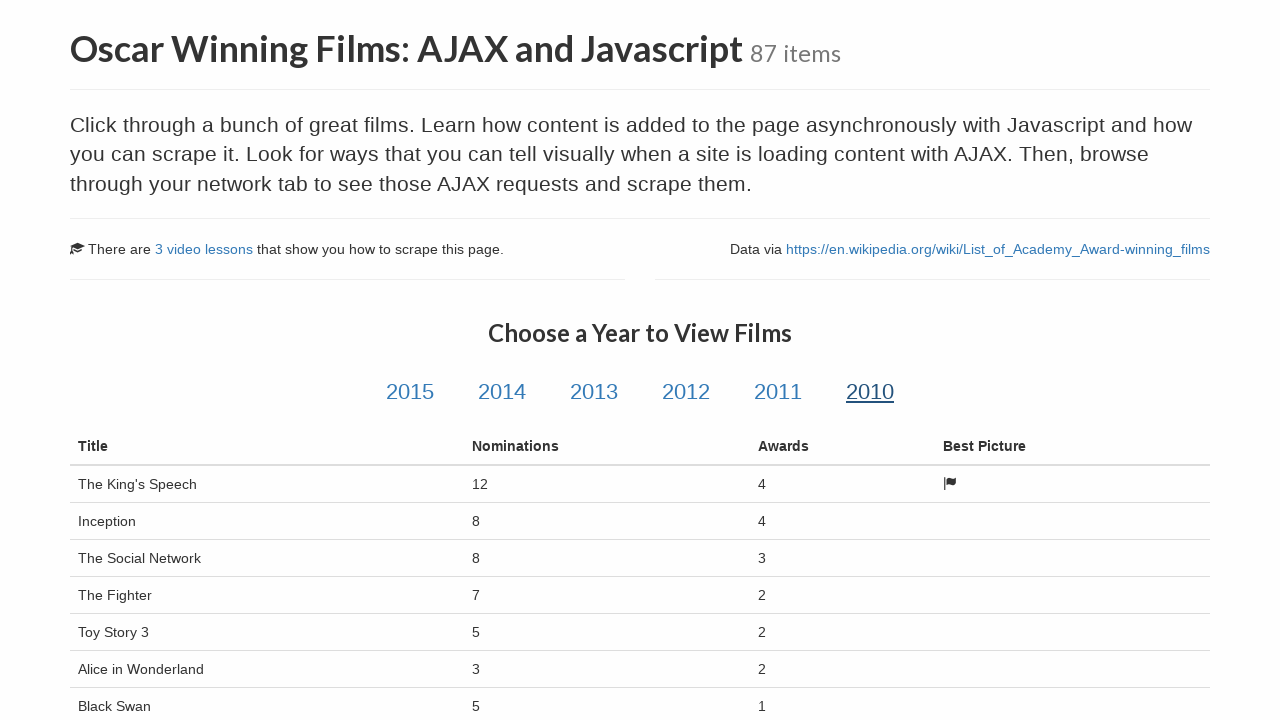

Movie nominations data is visible
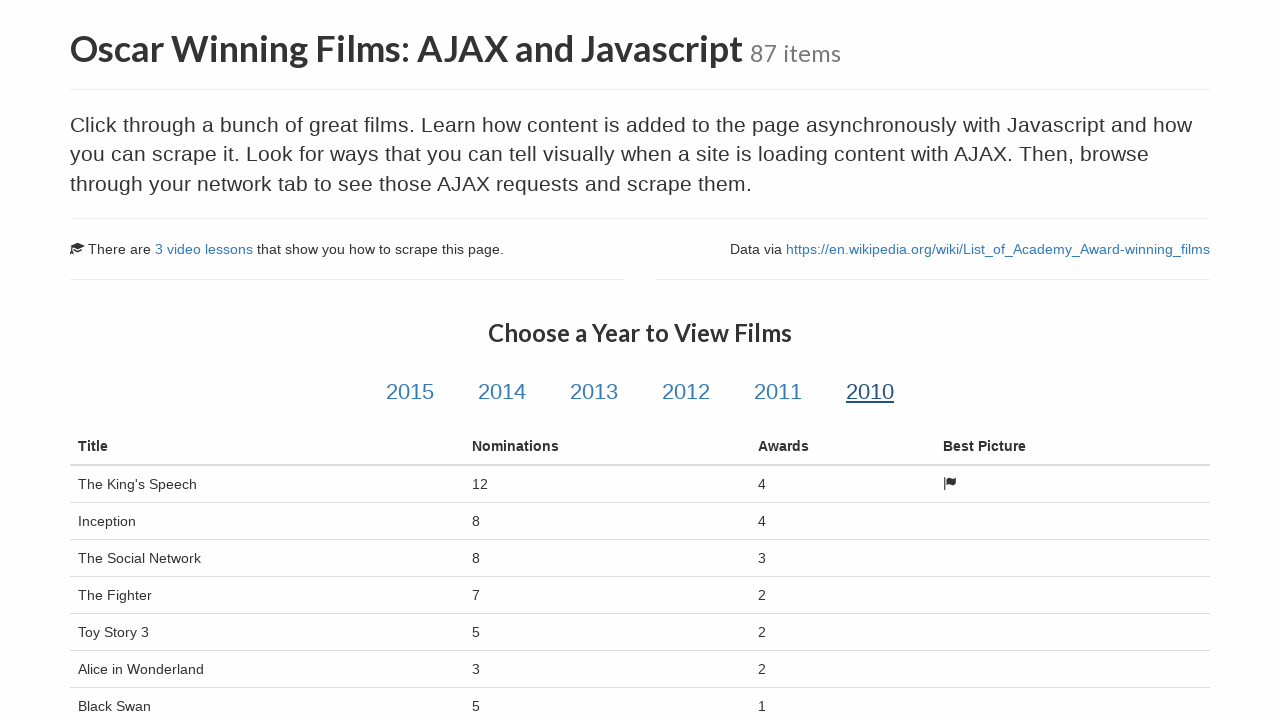

Movie awards data is visible
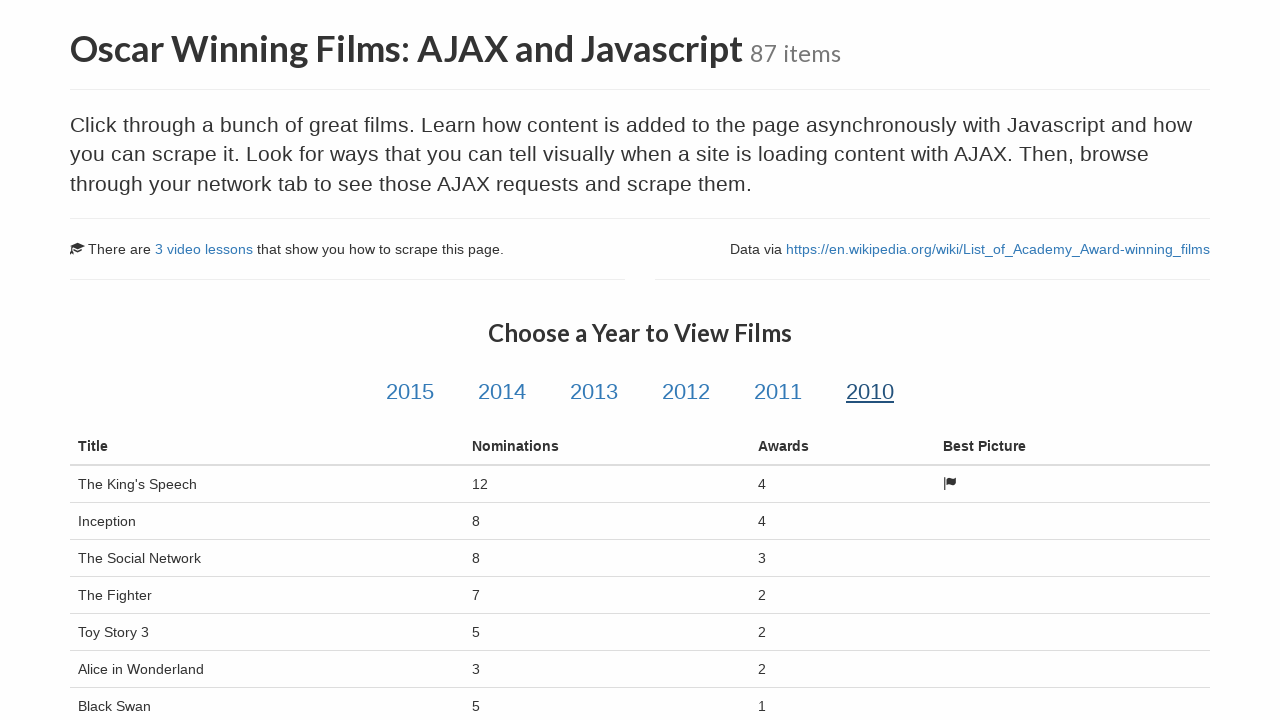

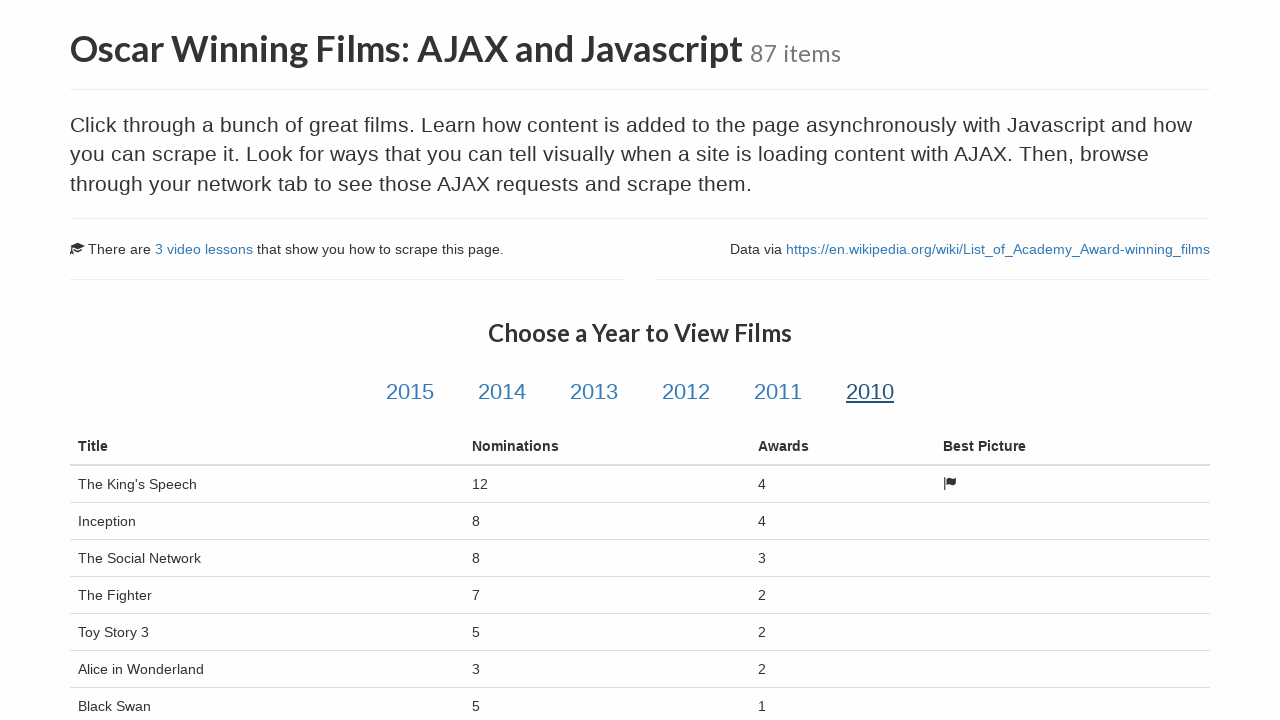